Tests that the home page displays exactly three arrival items by navigating through the shop menu and back to home

Starting URL: http://practice.automationtesting.in/

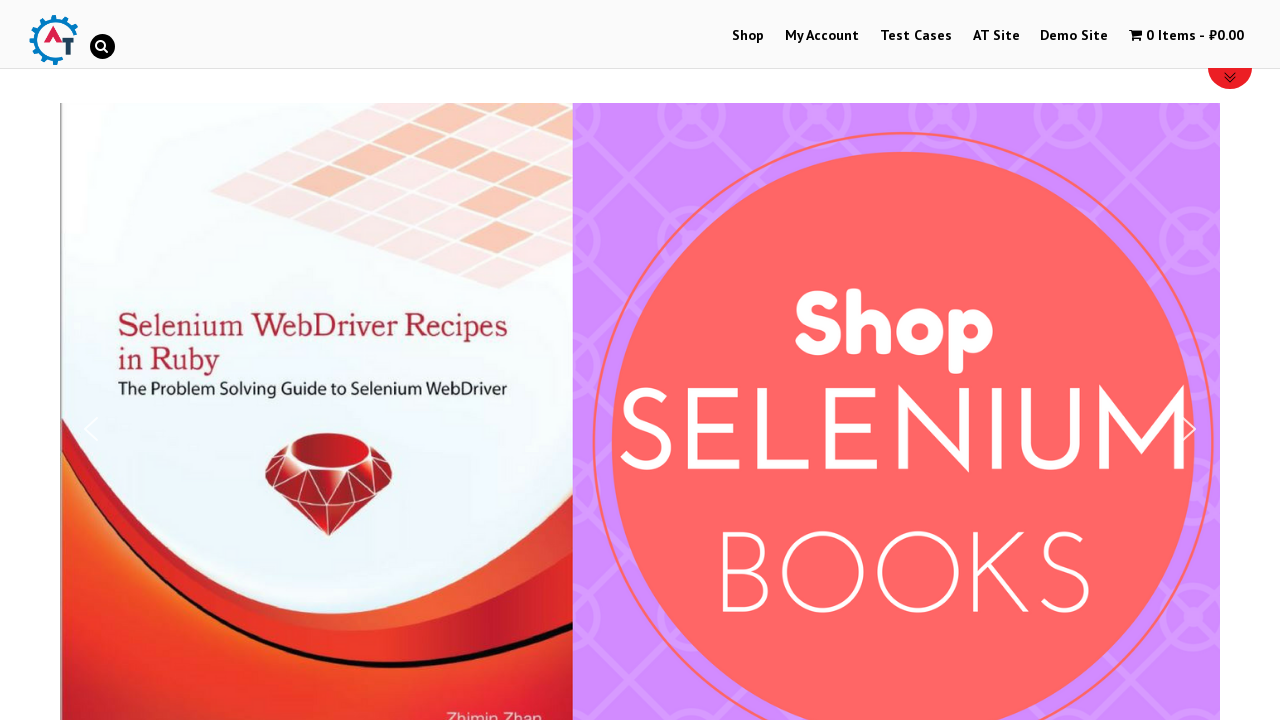

Clicked on Shop menu at (748, 36) on xpath=//*[@id='menu-item-40']
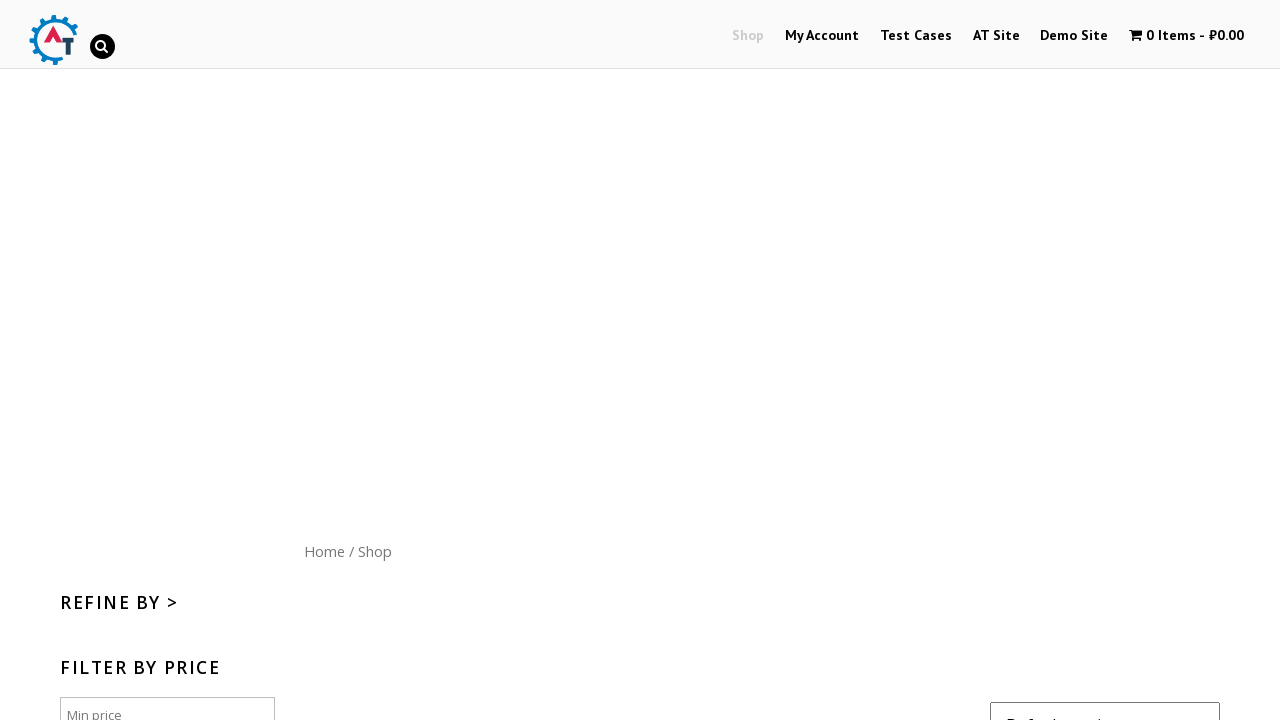

Clicked on Home menu button to return to home page at (324, 551) on //*[@id="content"]/nav/a
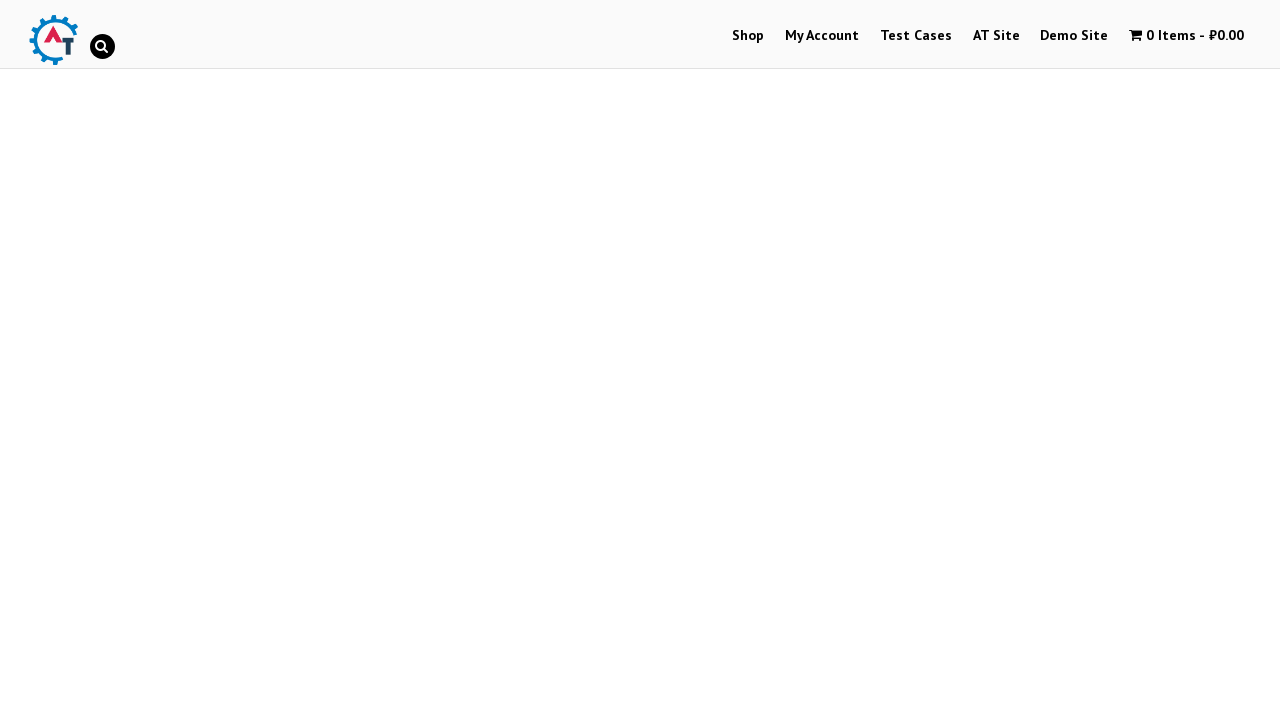

Retrieved all arrival items from home page
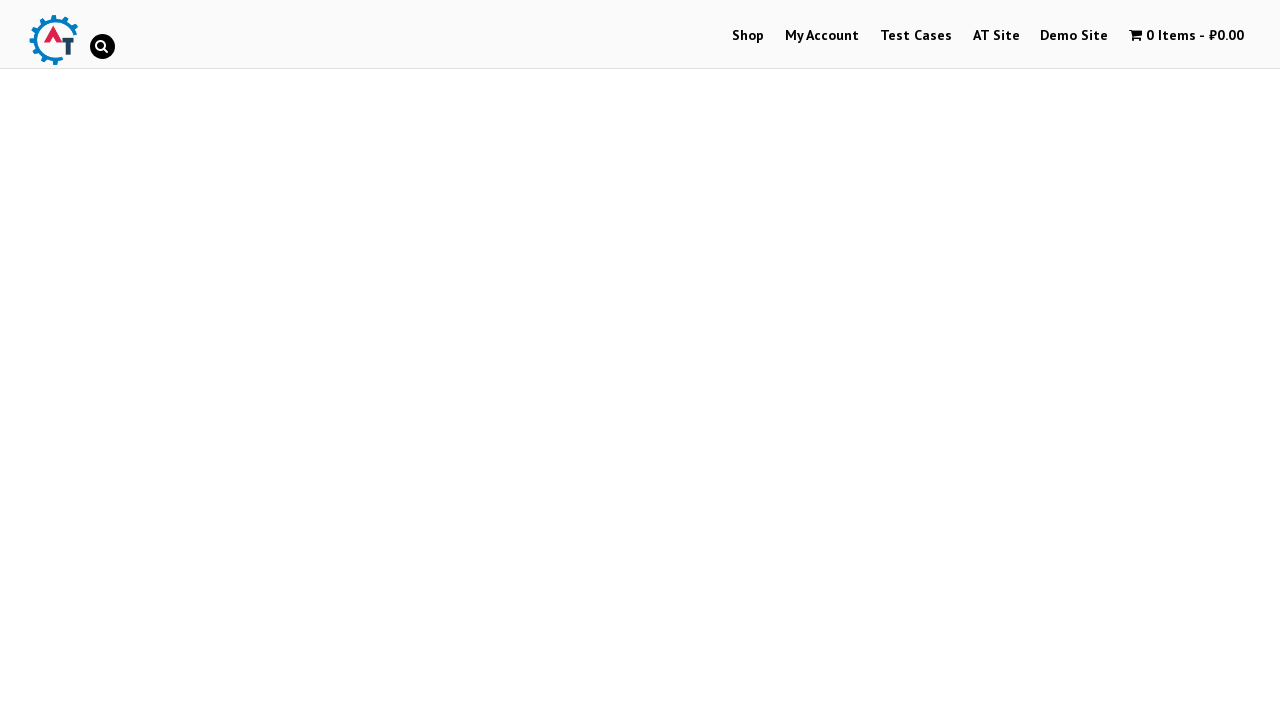

Verified that exactly 3 arrival items are displayed on the home page
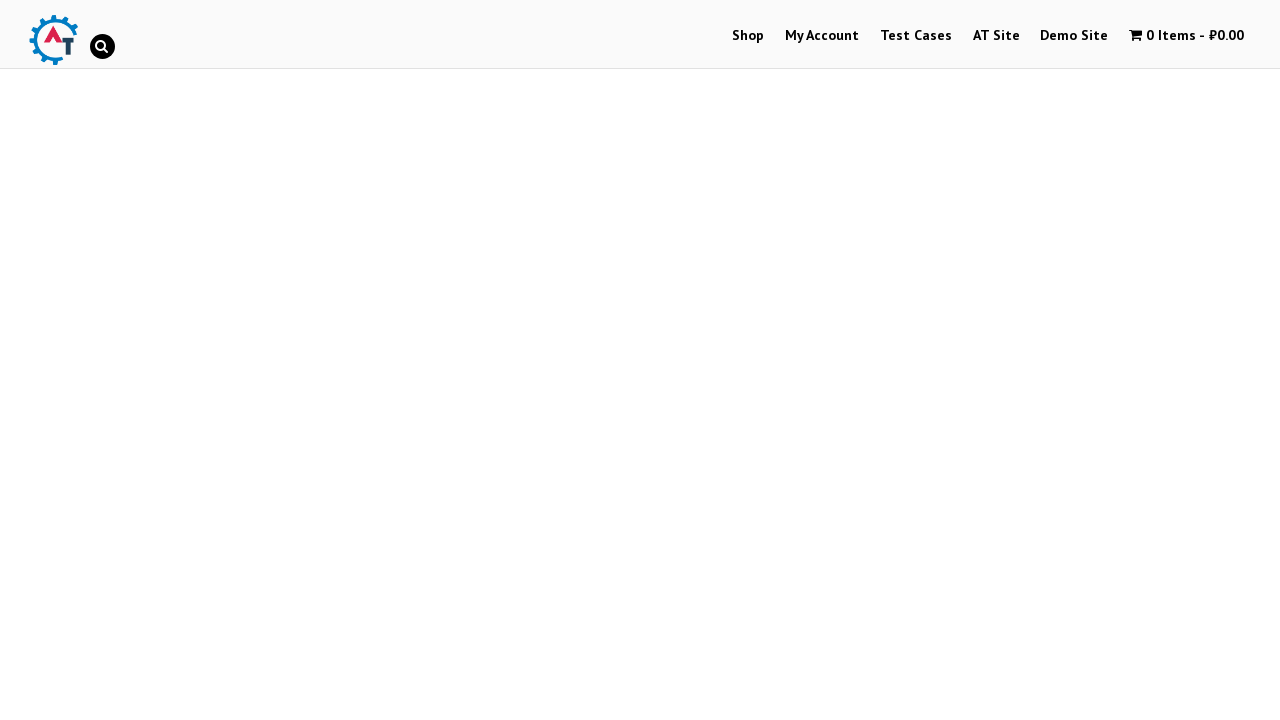

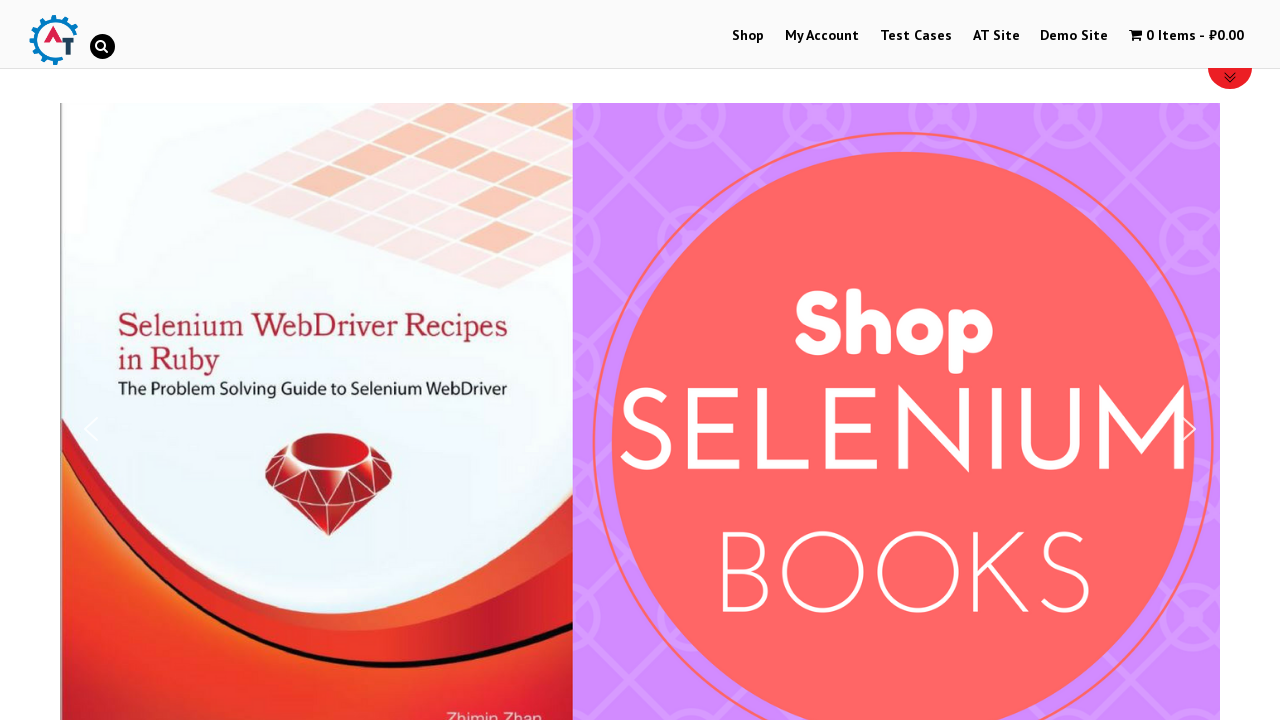